Tests that new todo items are appended to the bottom of the list by creating 3 items

Starting URL: https://demo.playwright.dev/todomvc

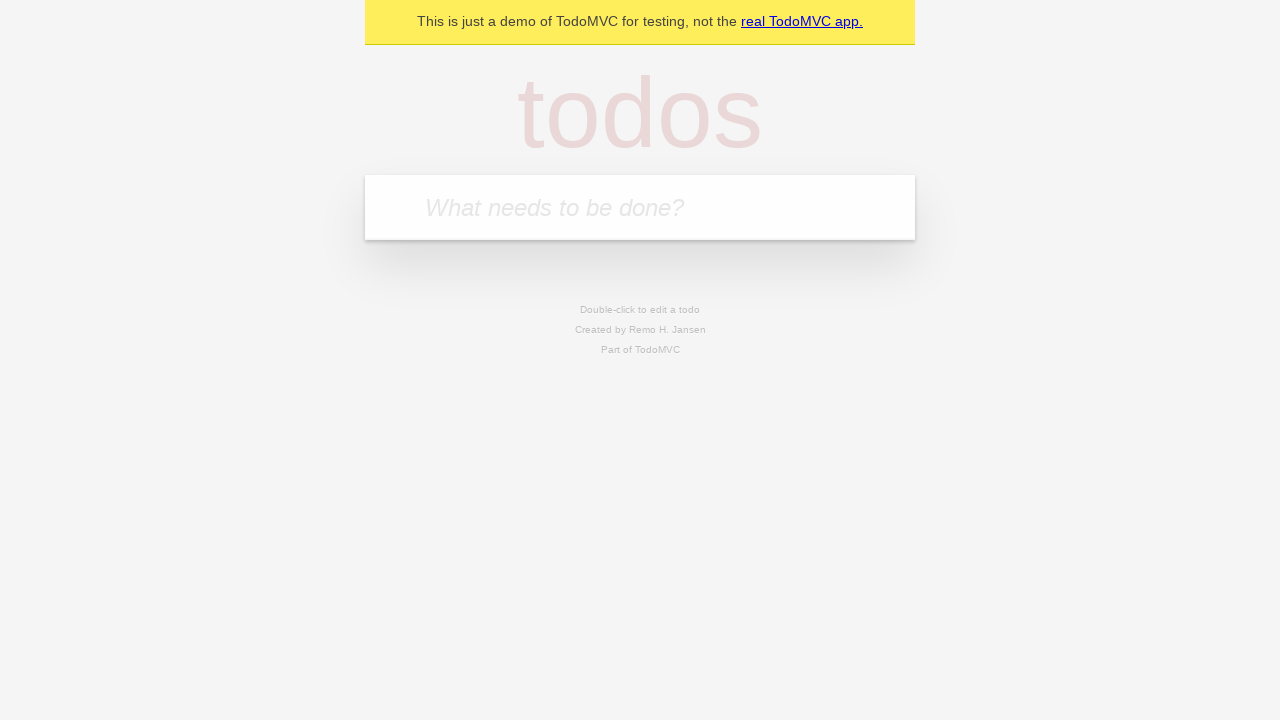

Located the todo input field
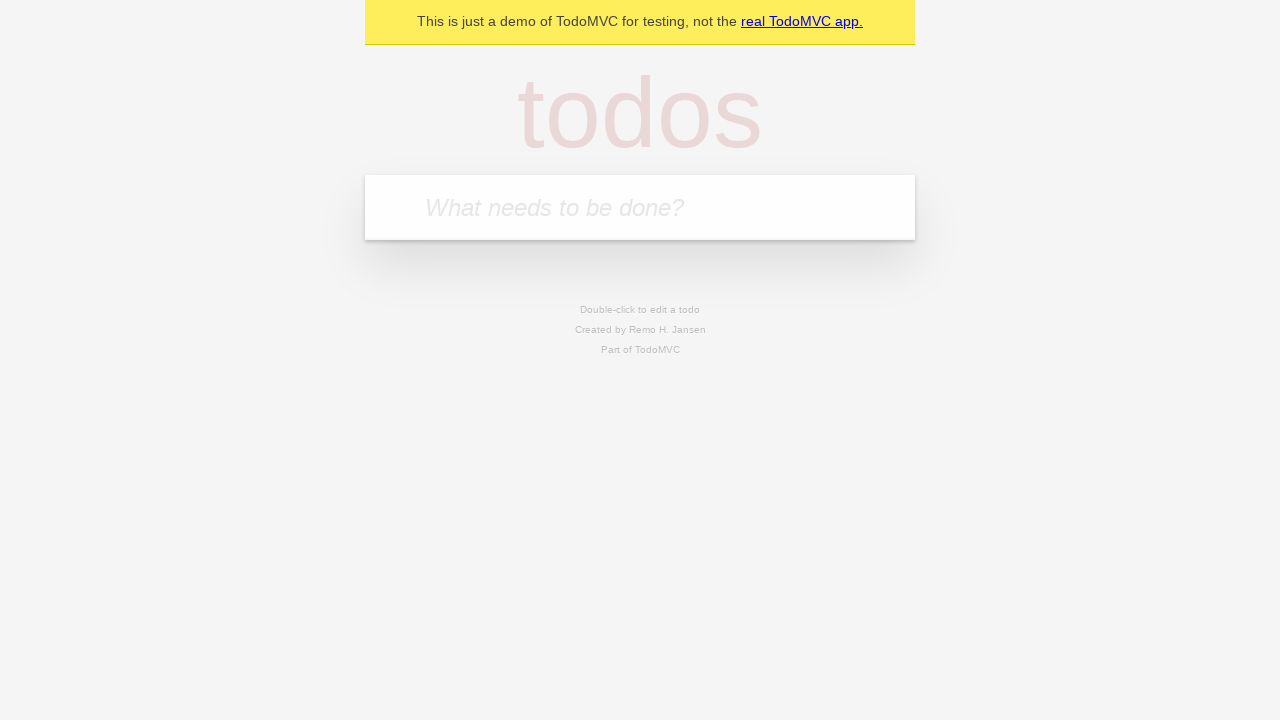

Filled first todo item: 'buy some cheese' on internal:attr=[placeholder="What needs to be done?"i]
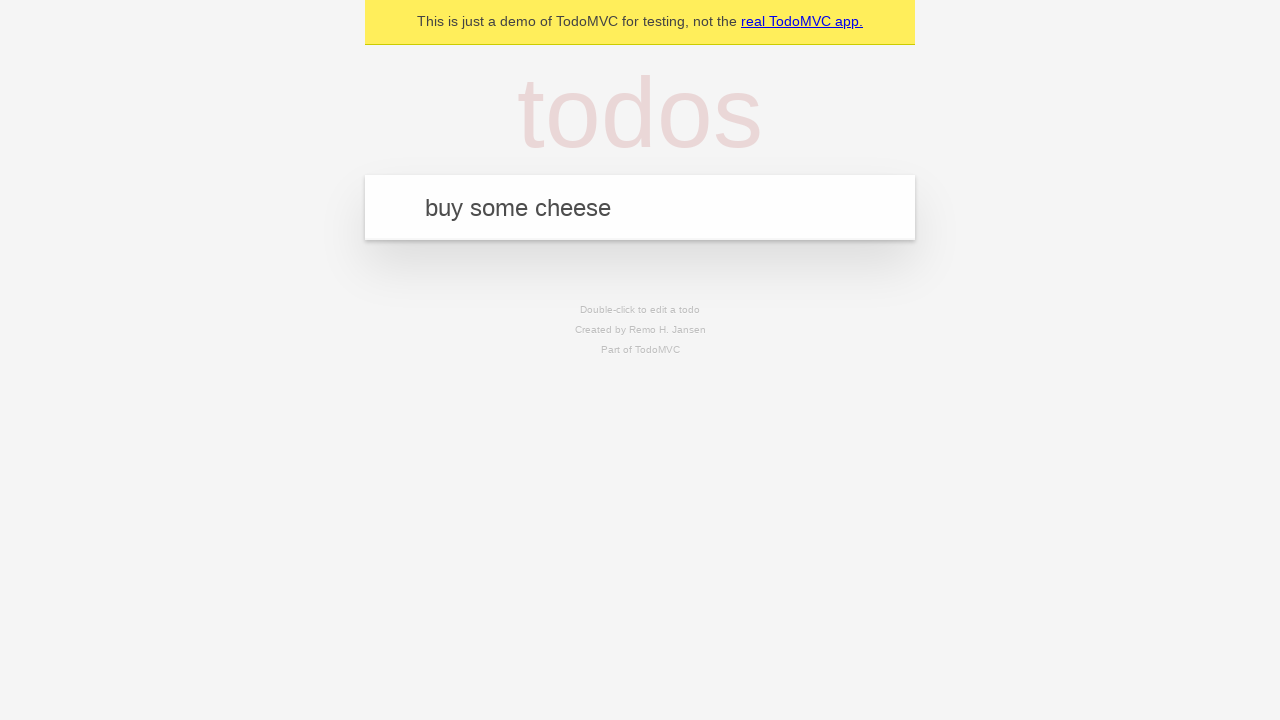

Pressed Enter to create first todo item on internal:attr=[placeholder="What needs to be done?"i]
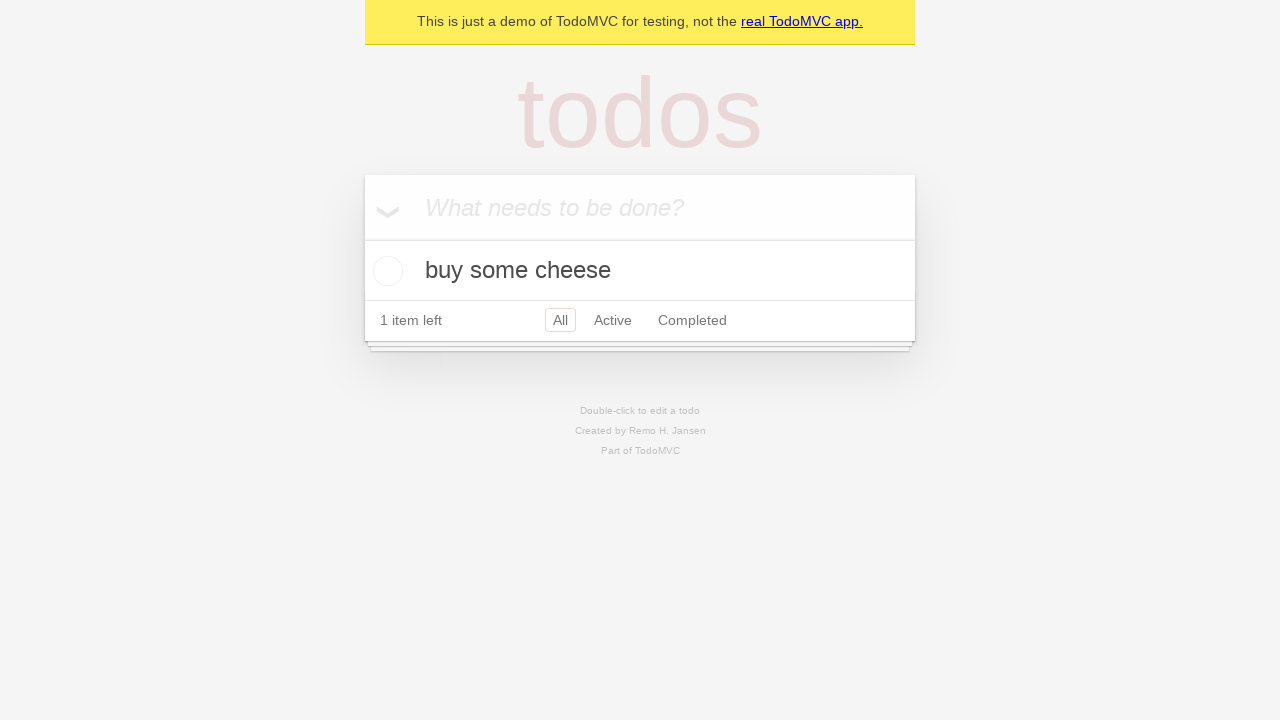

Filled second todo item: 'feed the cat' on internal:attr=[placeholder="What needs to be done?"i]
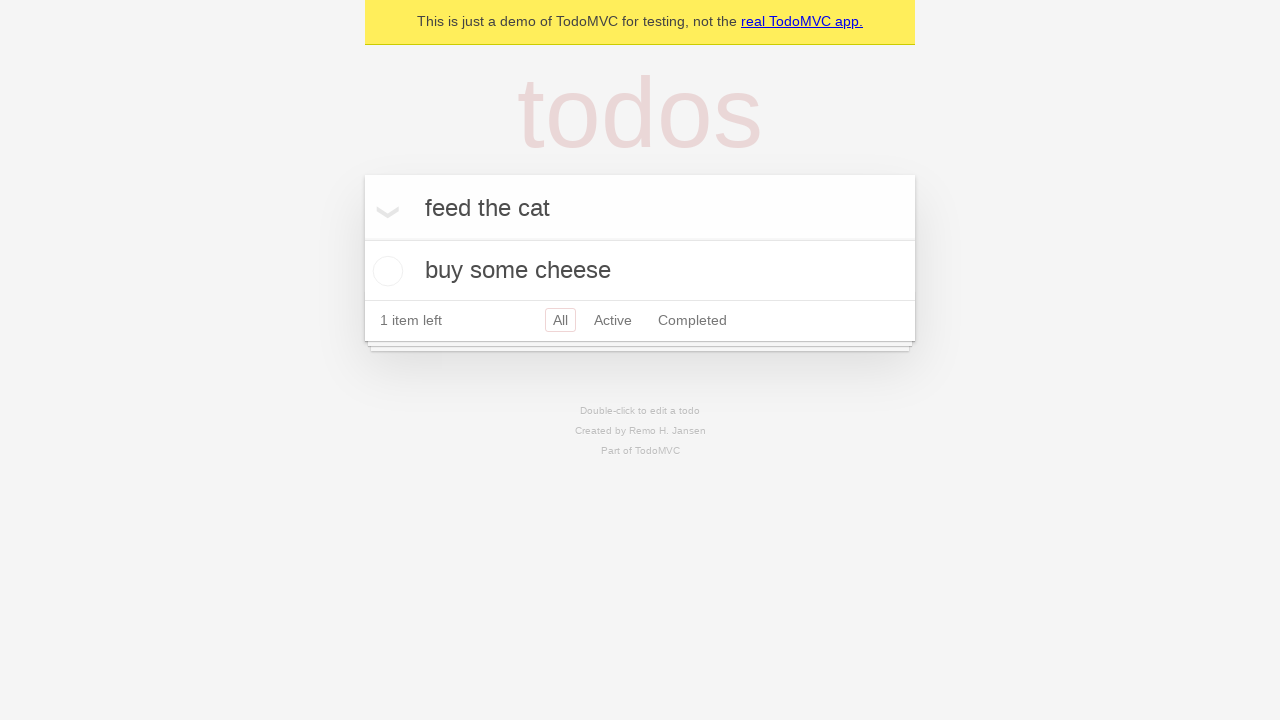

Pressed Enter to create second todo item on internal:attr=[placeholder="What needs to be done?"i]
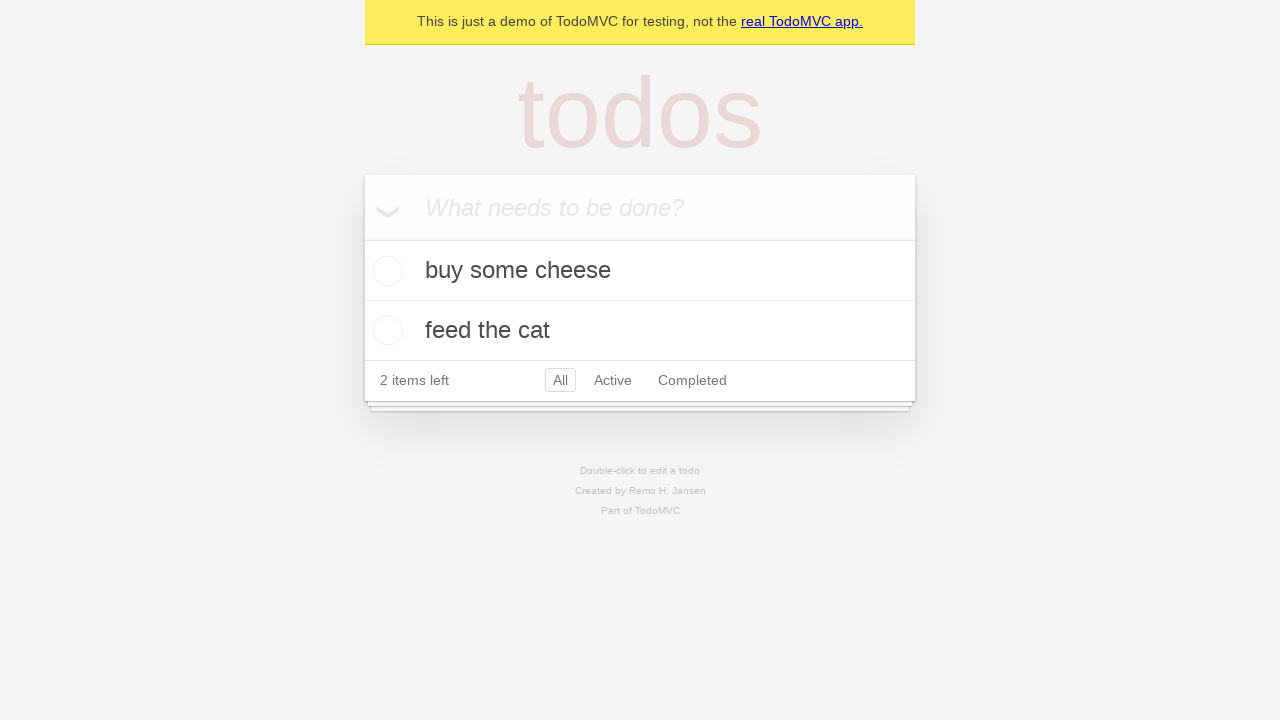

Filled third todo item: 'book a doctors appointment' on internal:attr=[placeholder="What needs to be done?"i]
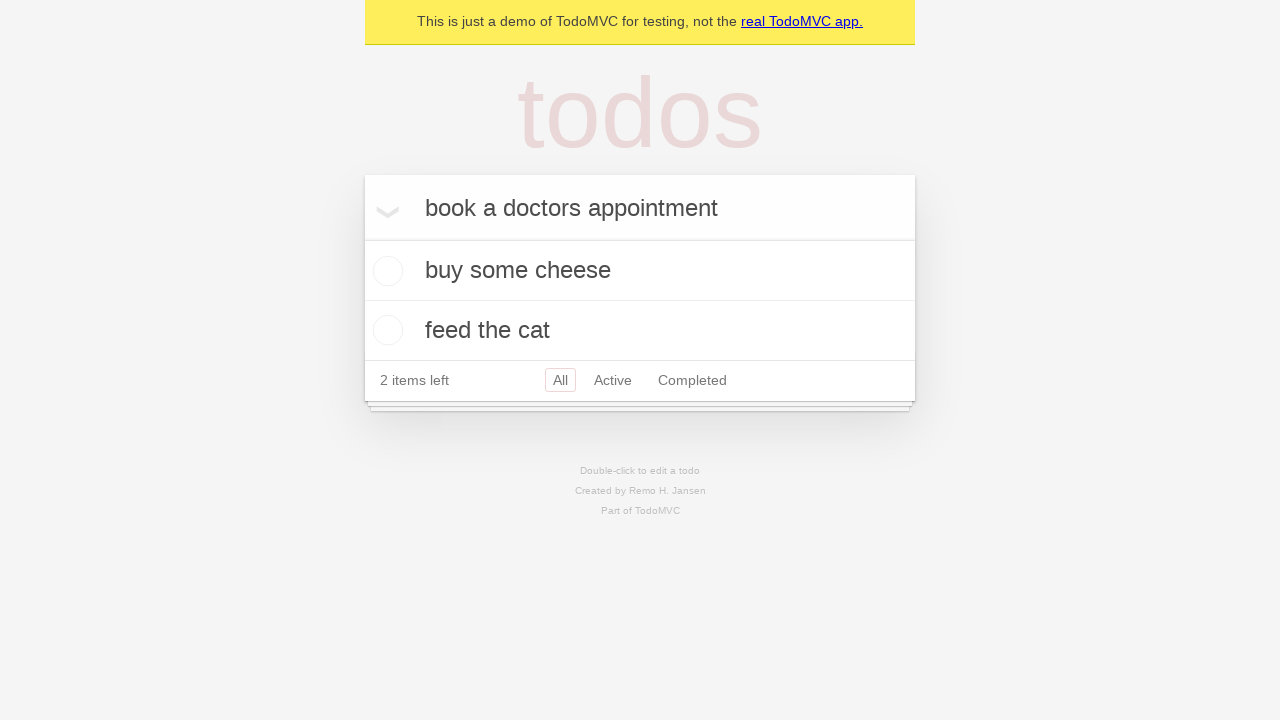

Pressed Enter to create third todo item on internal:attr=[placeholder="What needs to be done?"i]
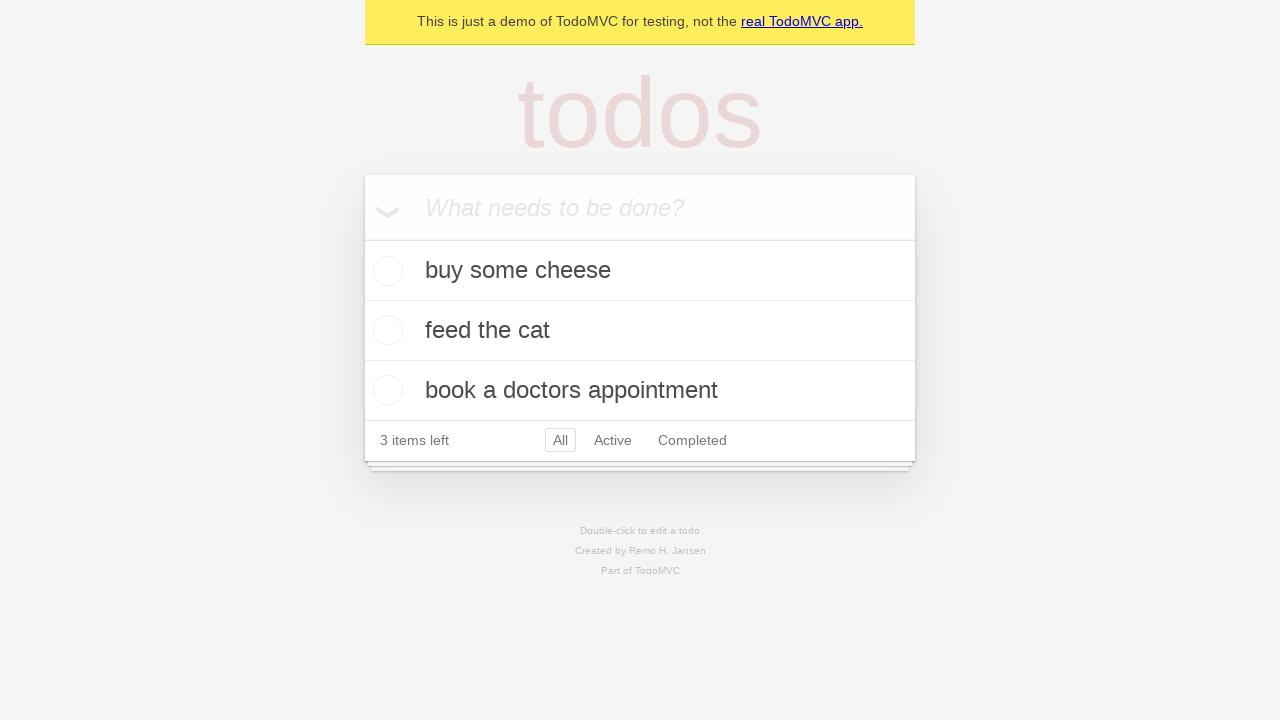

Todo count element loaded, all three items created successfully
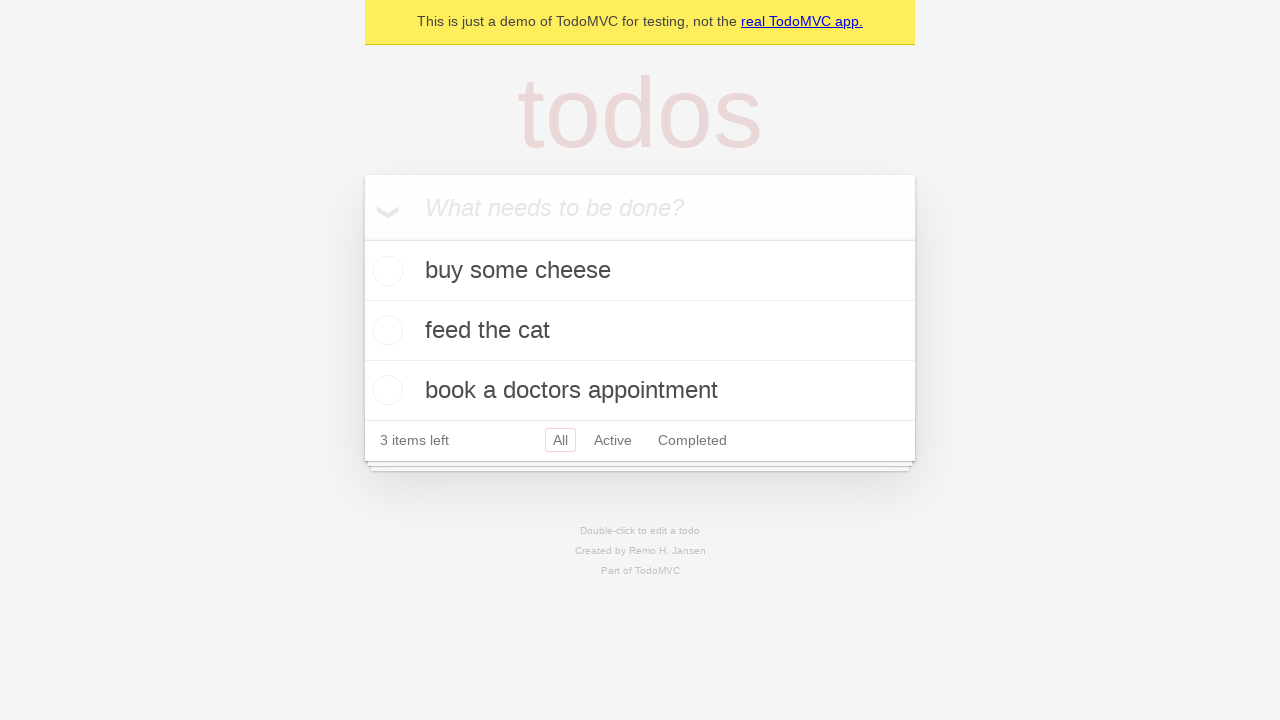

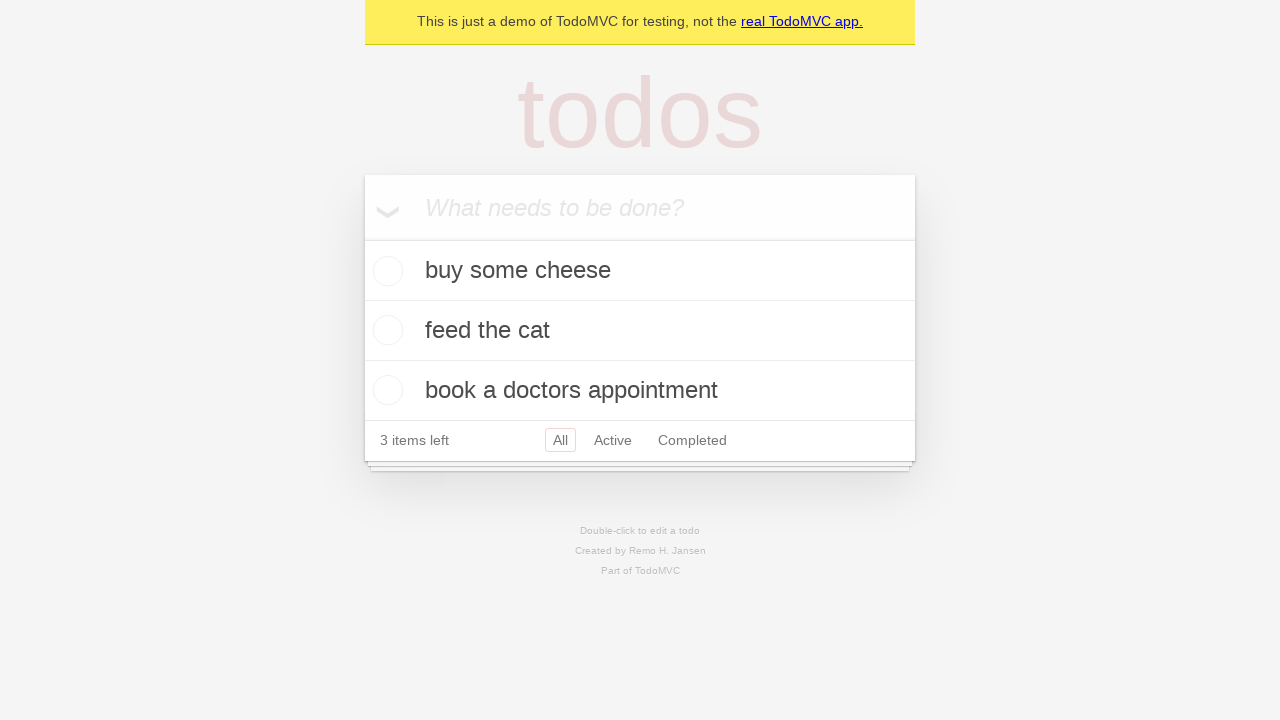